Tests right-click context menu functionality by opening context menu, hovering over quit option, and clicking it

Starting URL: http://swisnl.github.io/jQuery-contextMenu/demo.html

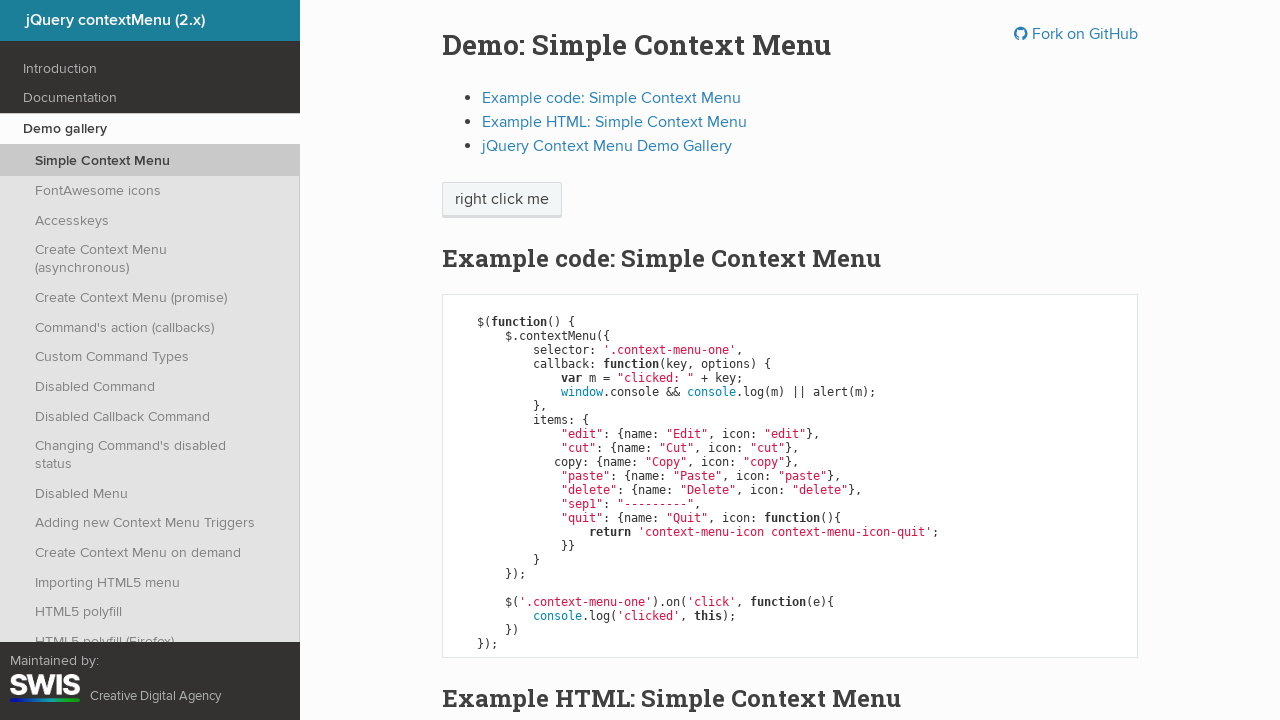

Right-clicked on 'right click me' element to open context menu at (502, 200) on span:text('right click me')
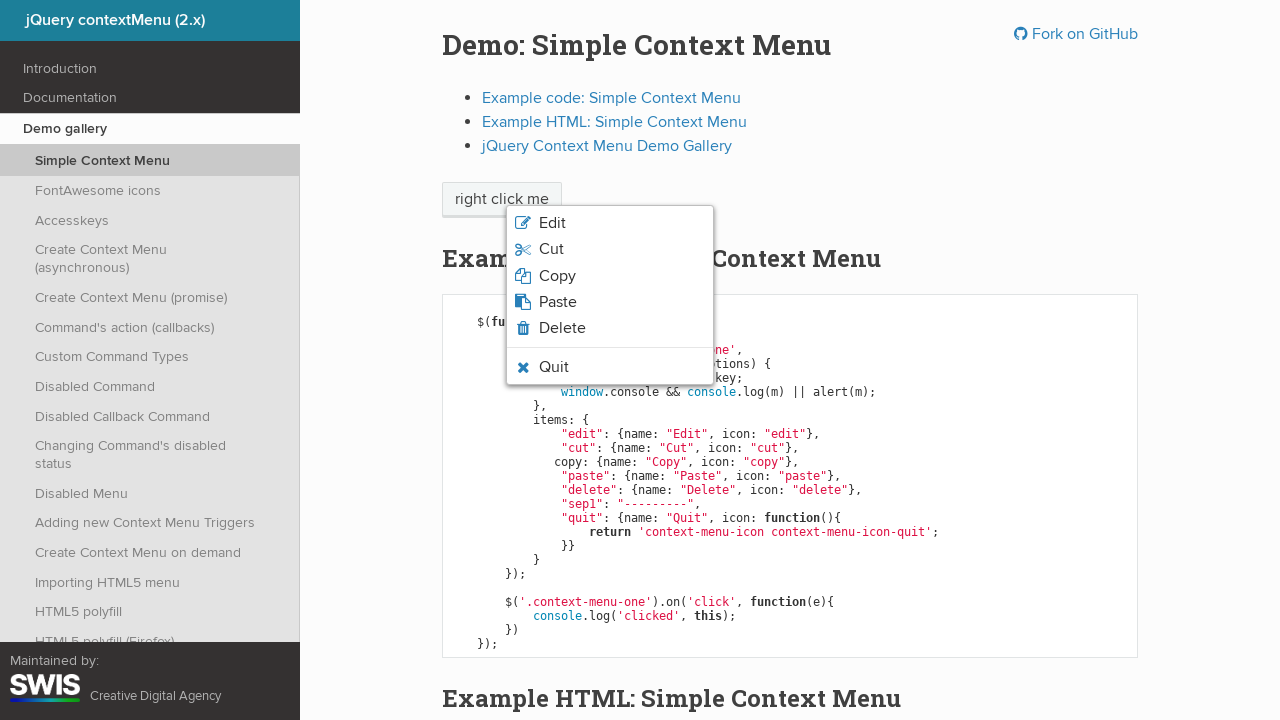

Context menu appeared with quit option visible
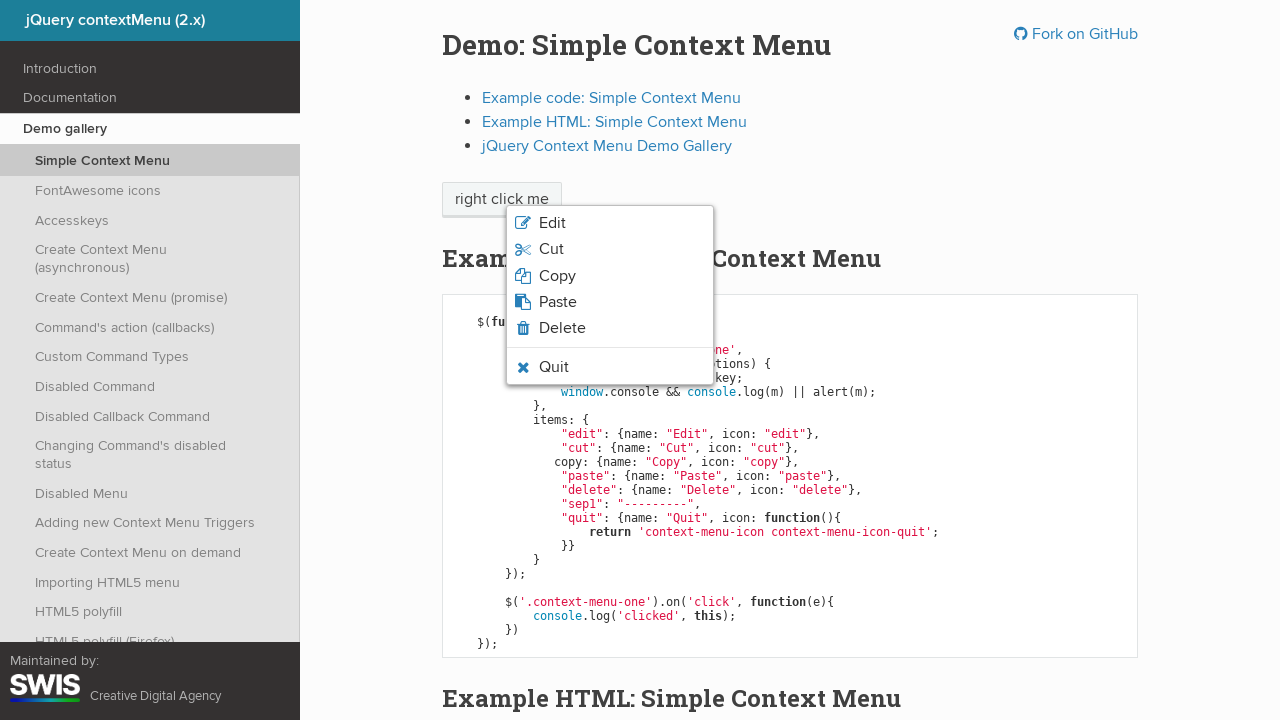

Hovered over the quit option in context menu at (610, 367) on li.context-menu-icon-quit
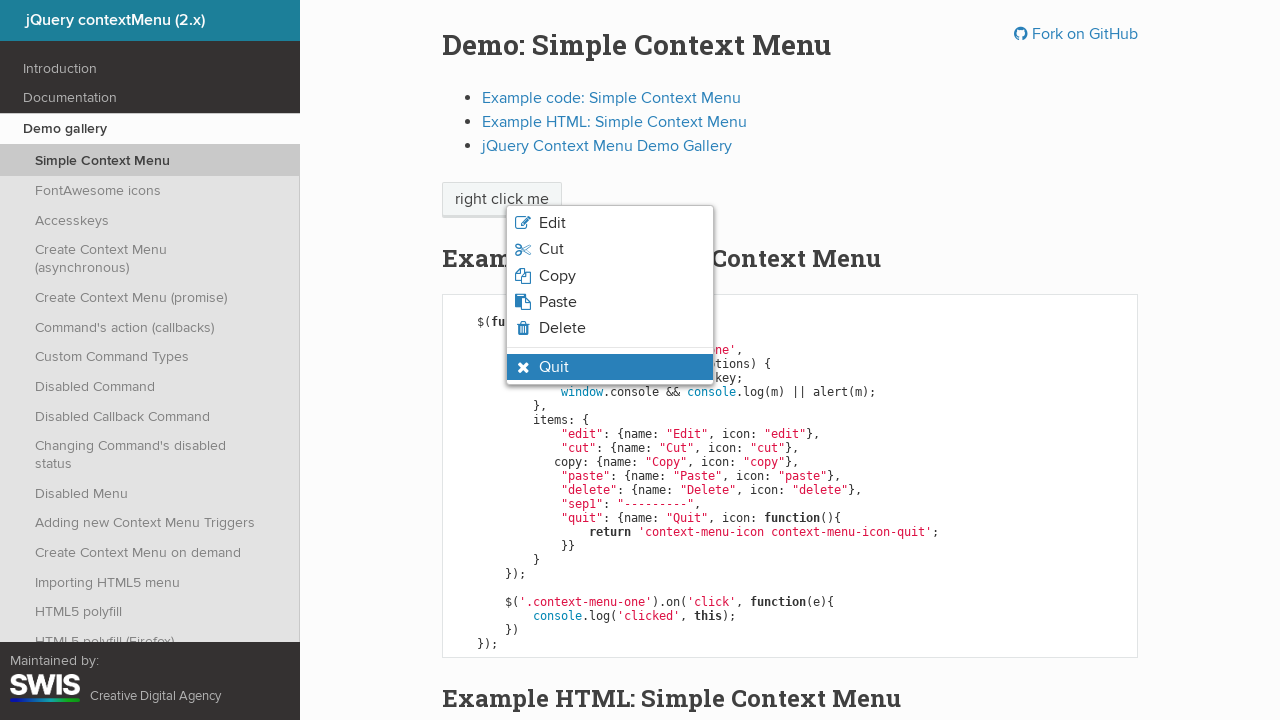

Clicked on the quit option at (610, 367) on li.context-menu-icon-quit
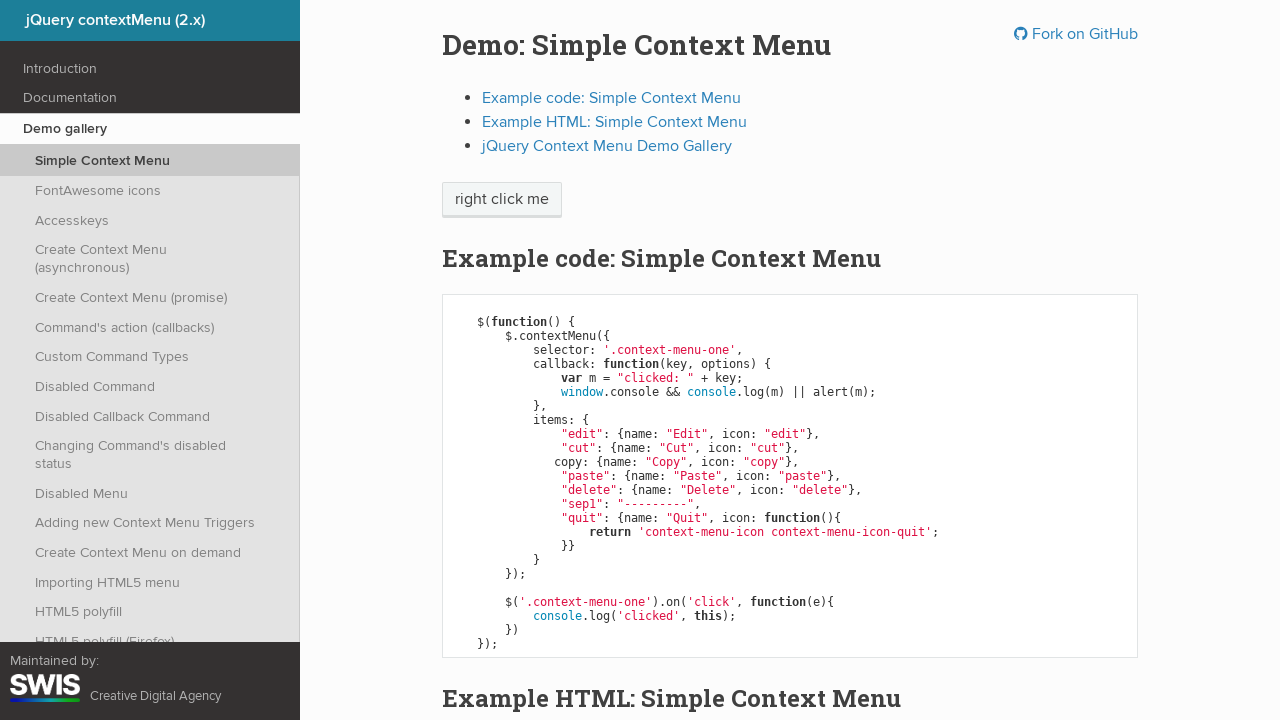

Alert dialog accepted
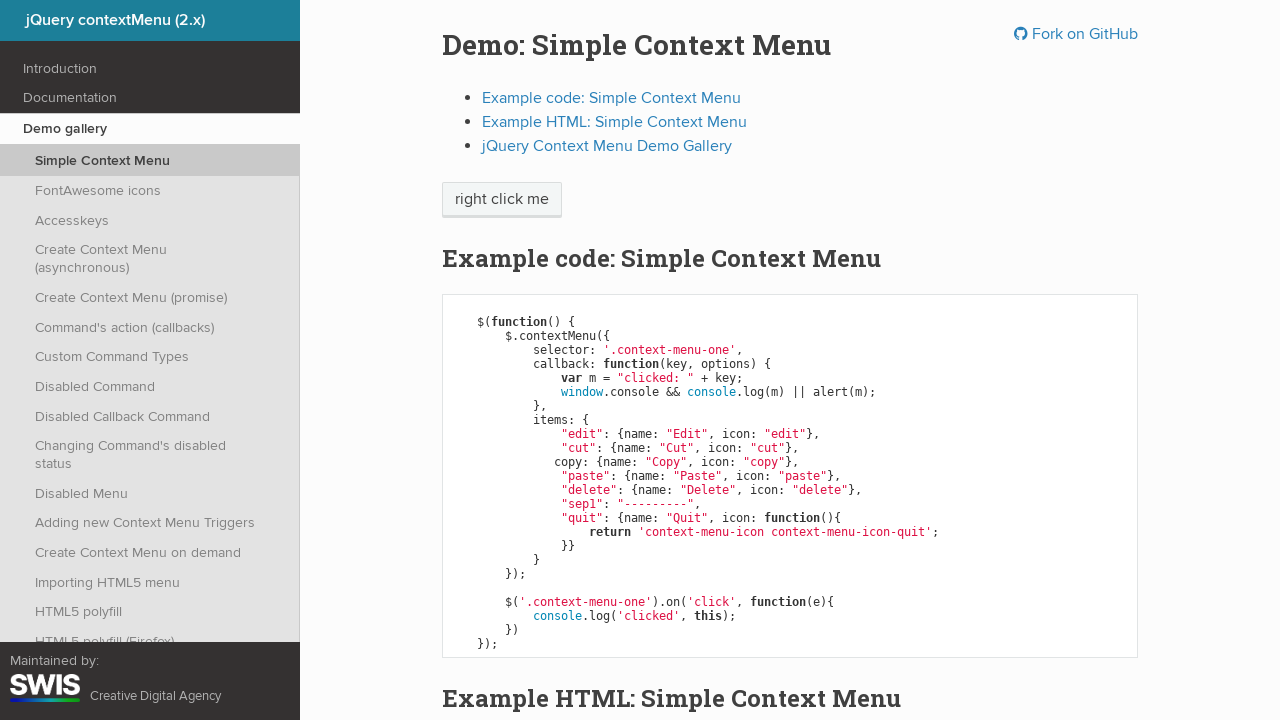

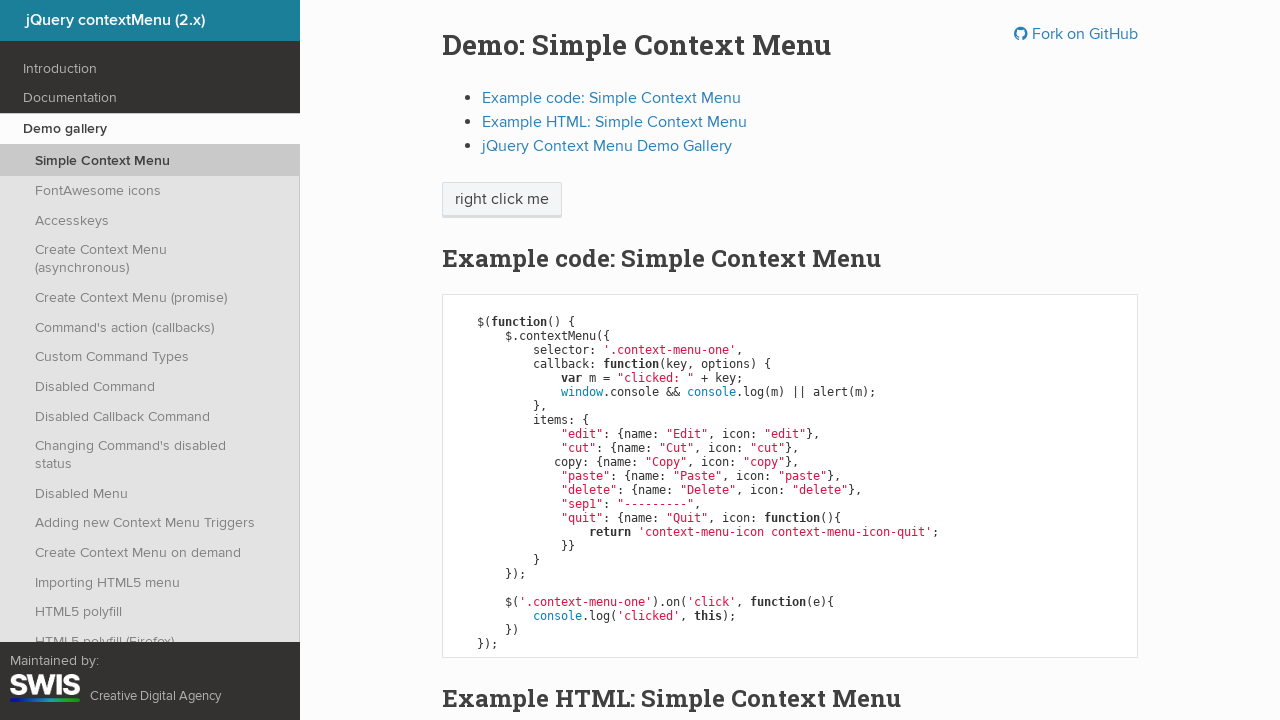